Tests tooltip functionality by hovering over an age input field and verifying the tooltip text appears with the expected content.

Starting URL: https://automationfc.github.io/jquery-tooltip/

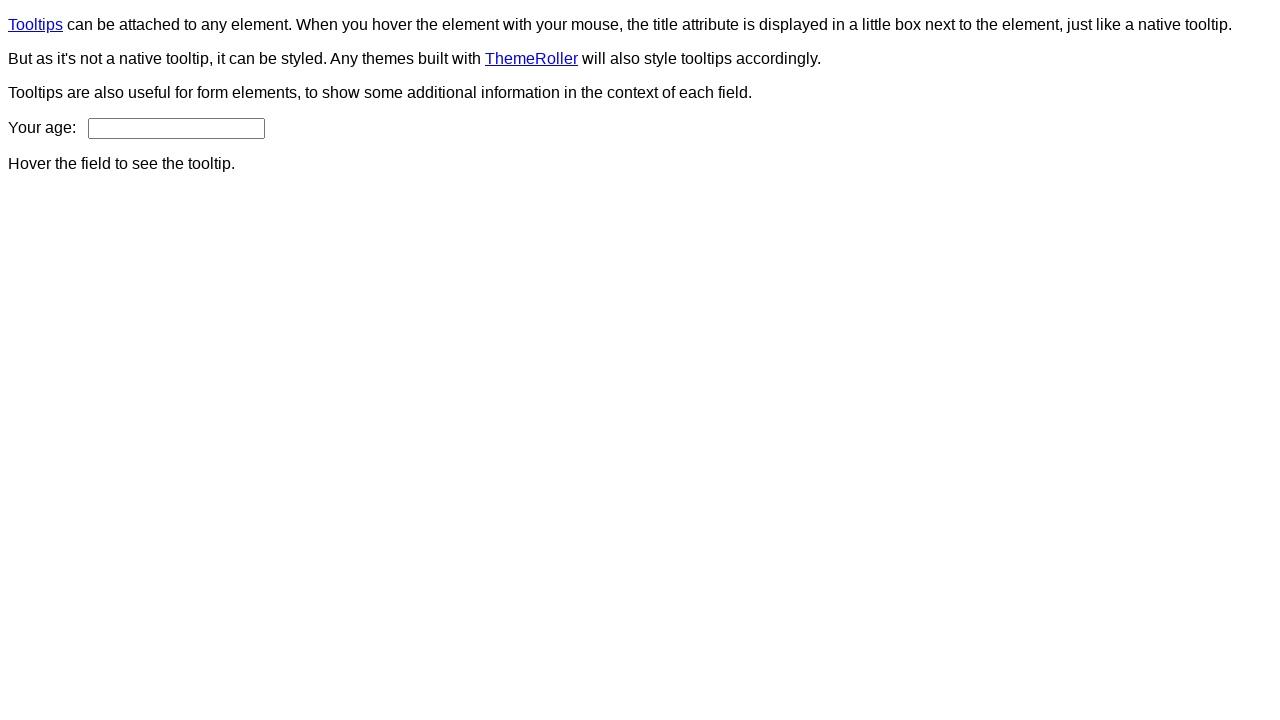

Hovered over age input field to trigger tooltip at (176, 128) on input#age
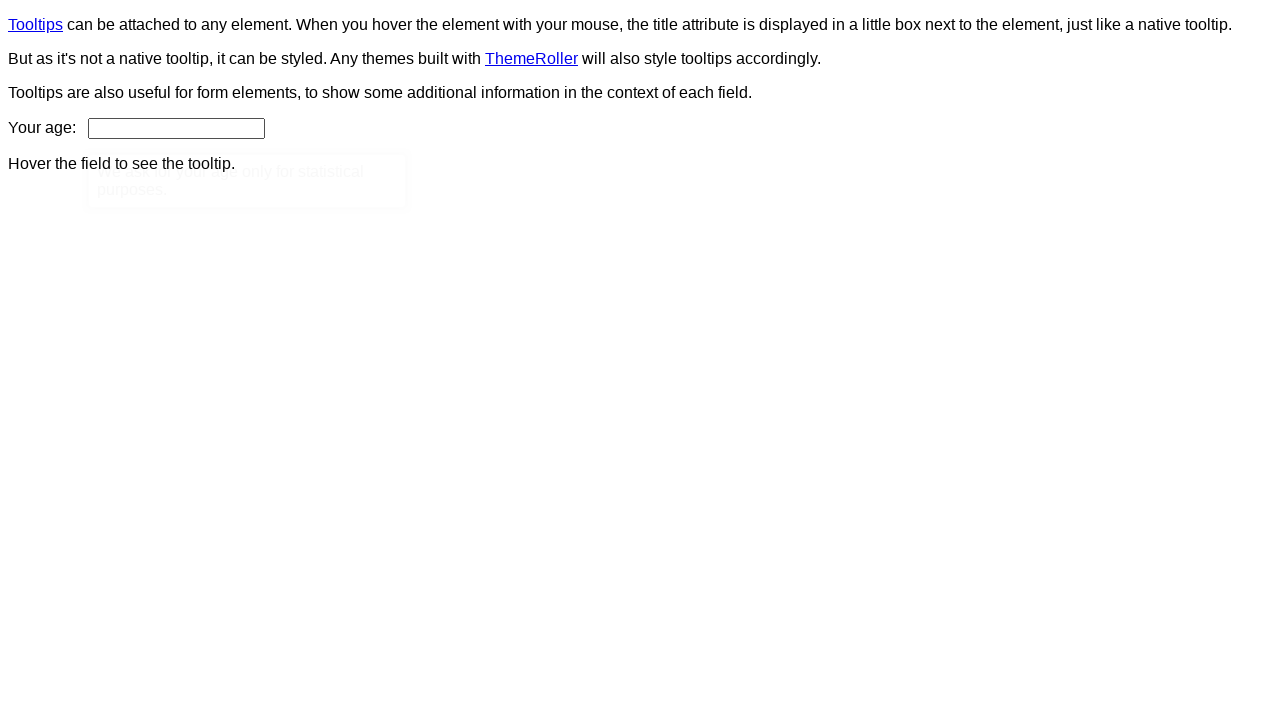

Tooltip element appeared on the page
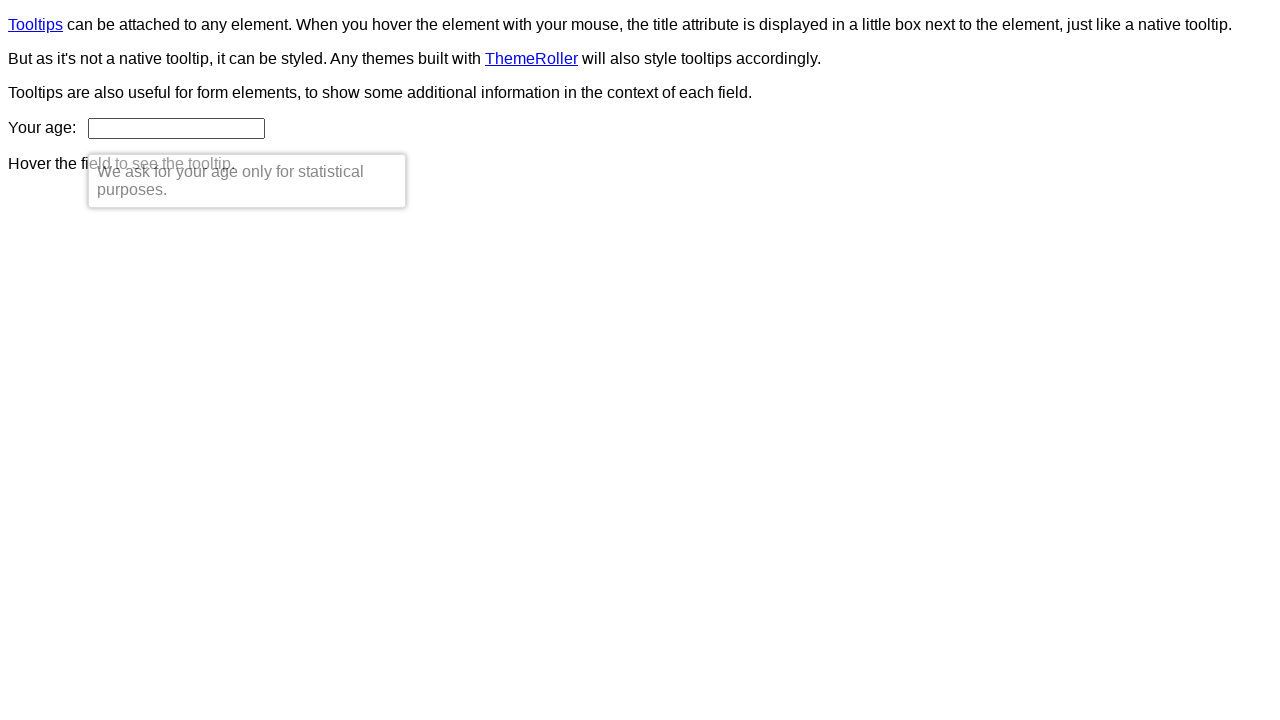

Retrieved tooltip text content
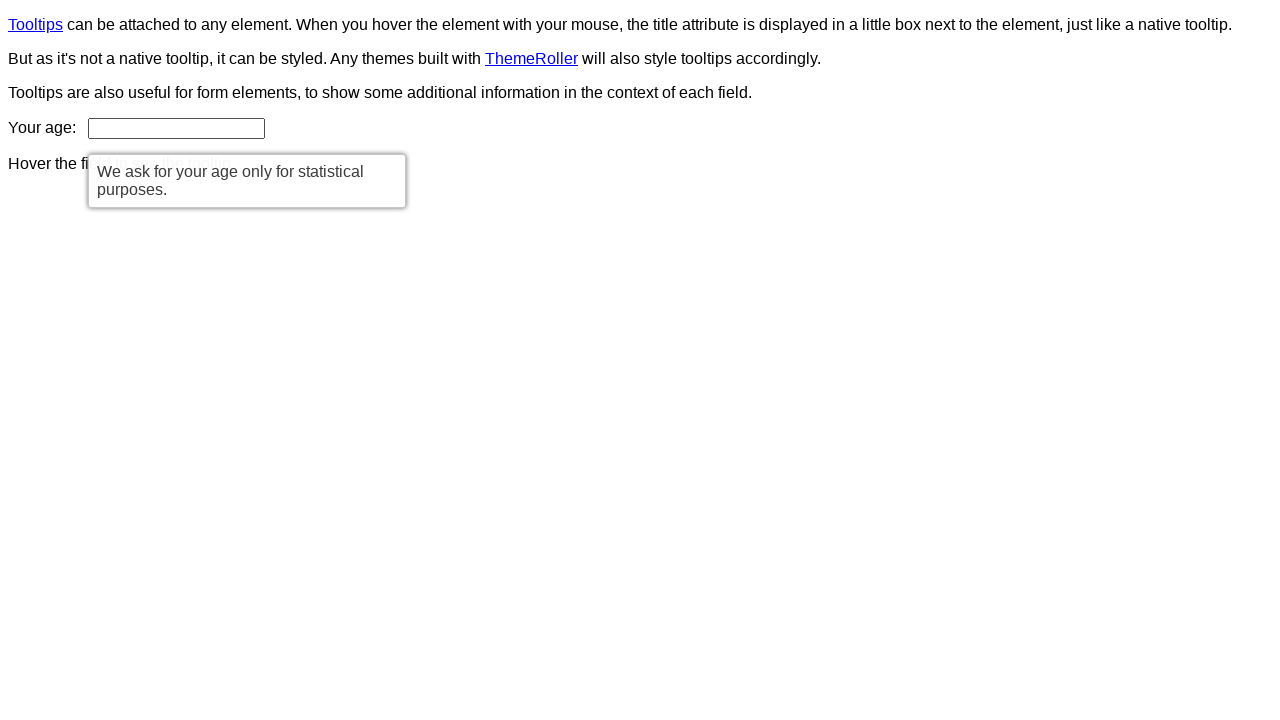

Verified tooltip text matches expected content: 'We ask for your age only for statistical purposes.'
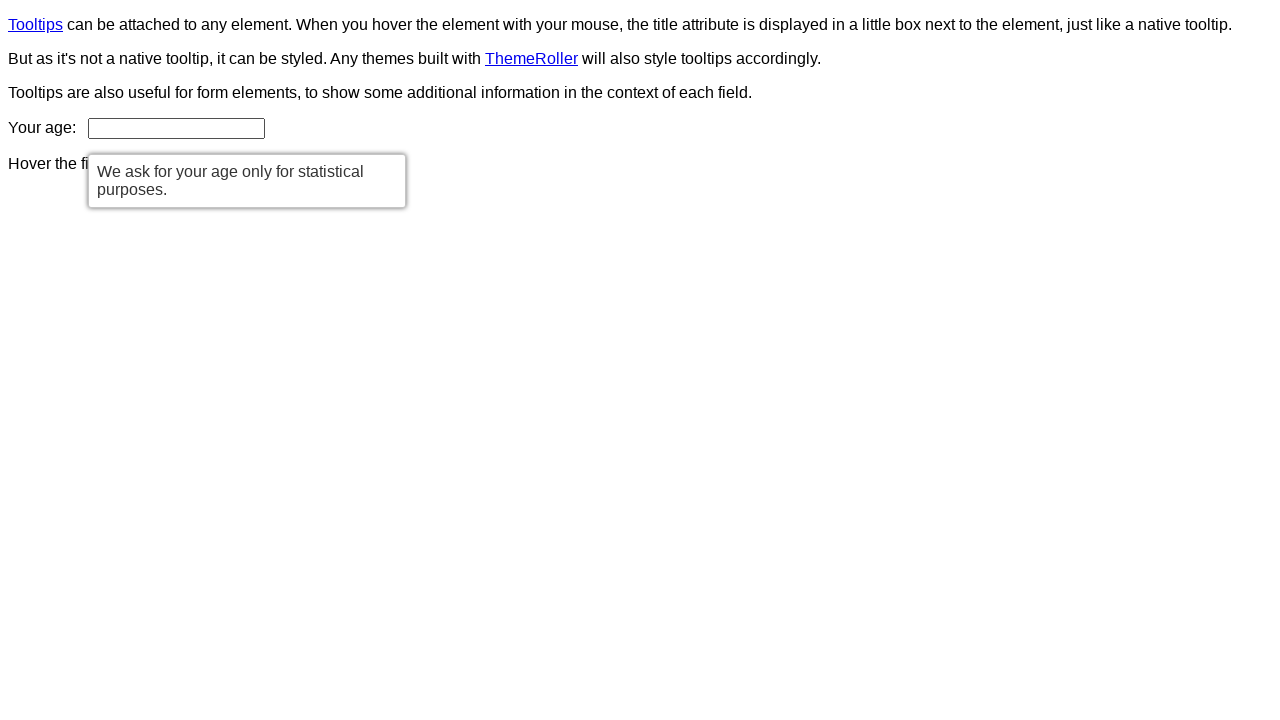

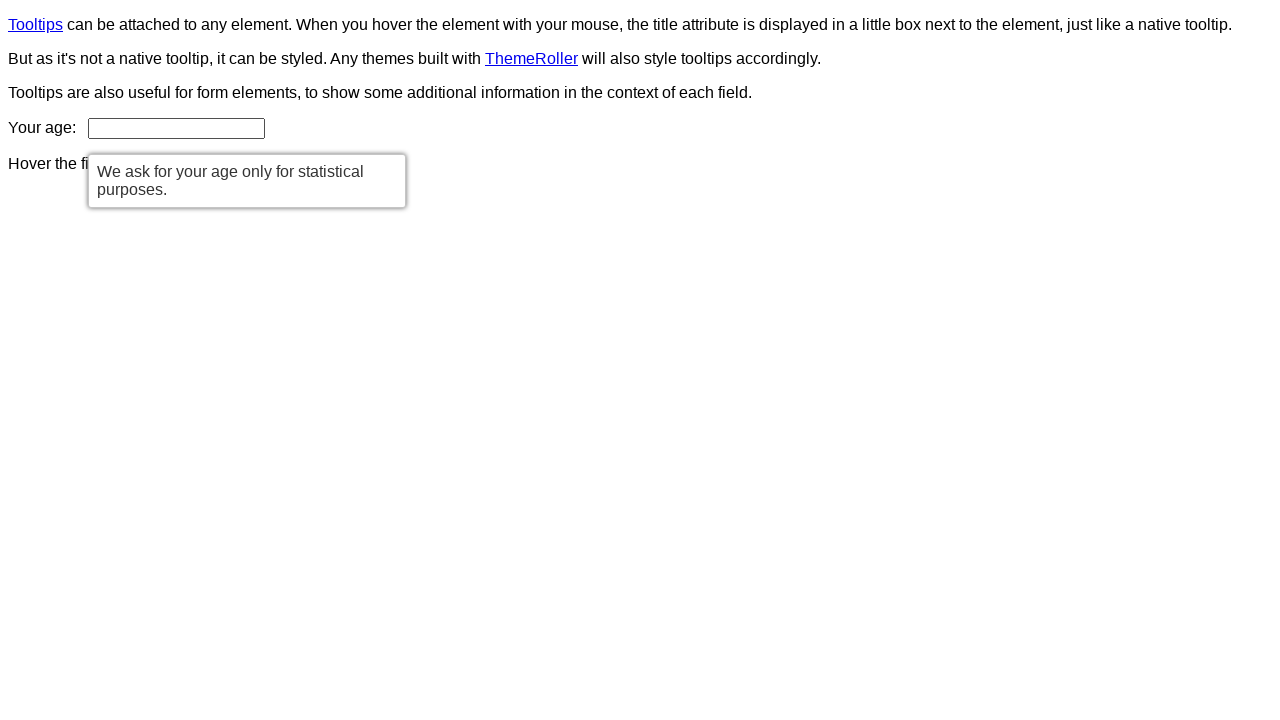